Tests entering text in a JavaScript prompt alert by clicking the third button, entering a name, and verifying it appears in the result

Starting URL: https://testcenter.techproeducation.com/index.php?page=javascript-alerts

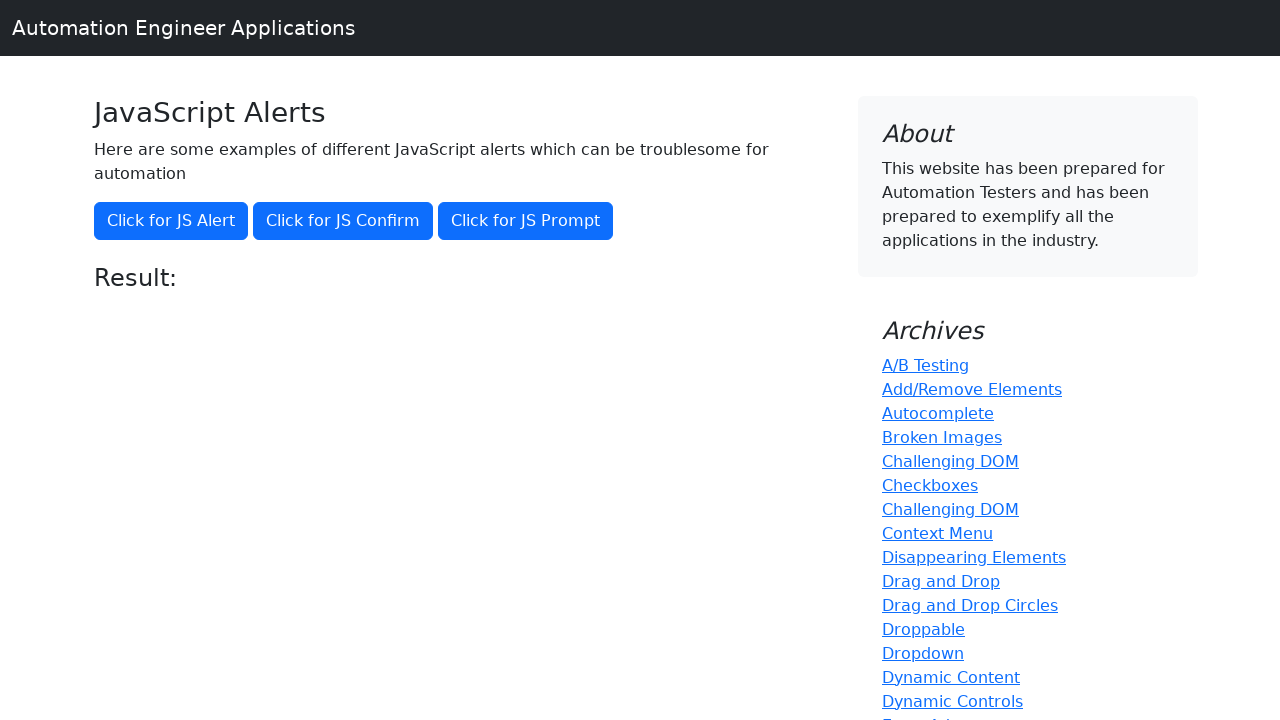

Set up dialog handler to accept prompt with 'John'
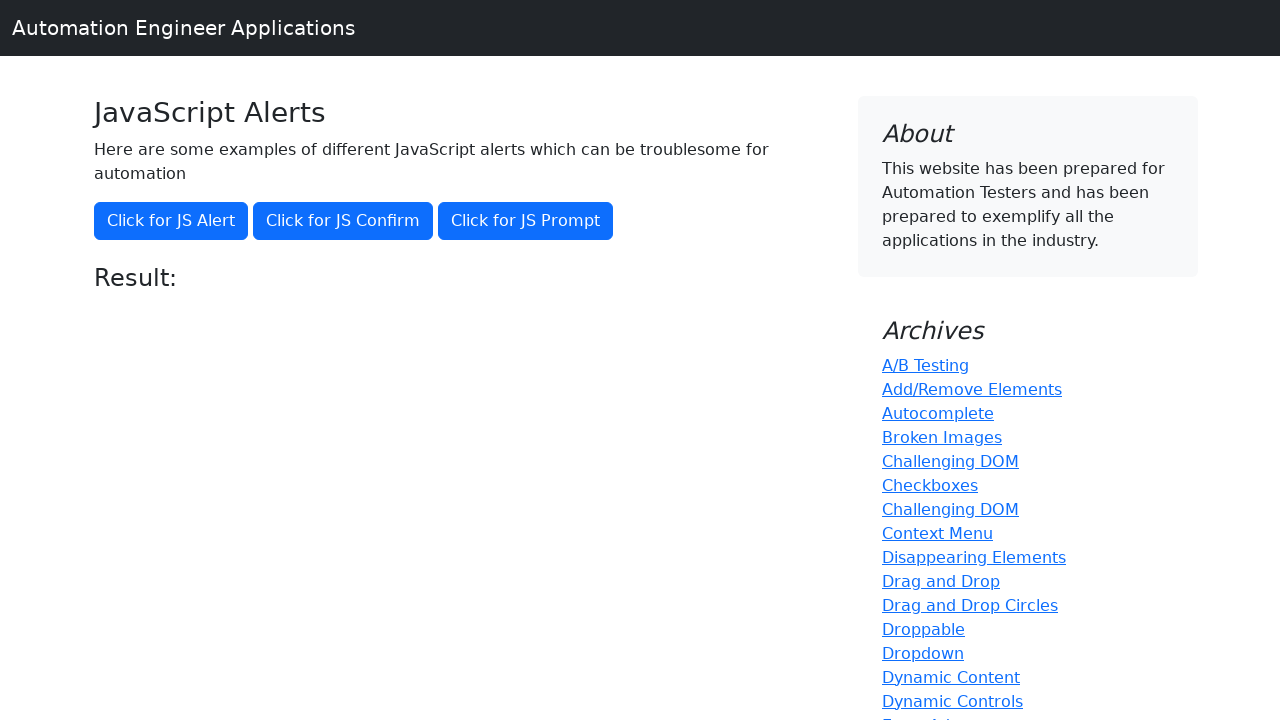

Clicked the third button to trigger JavaScript prompt alert at (526, 221) on (//button)[3]
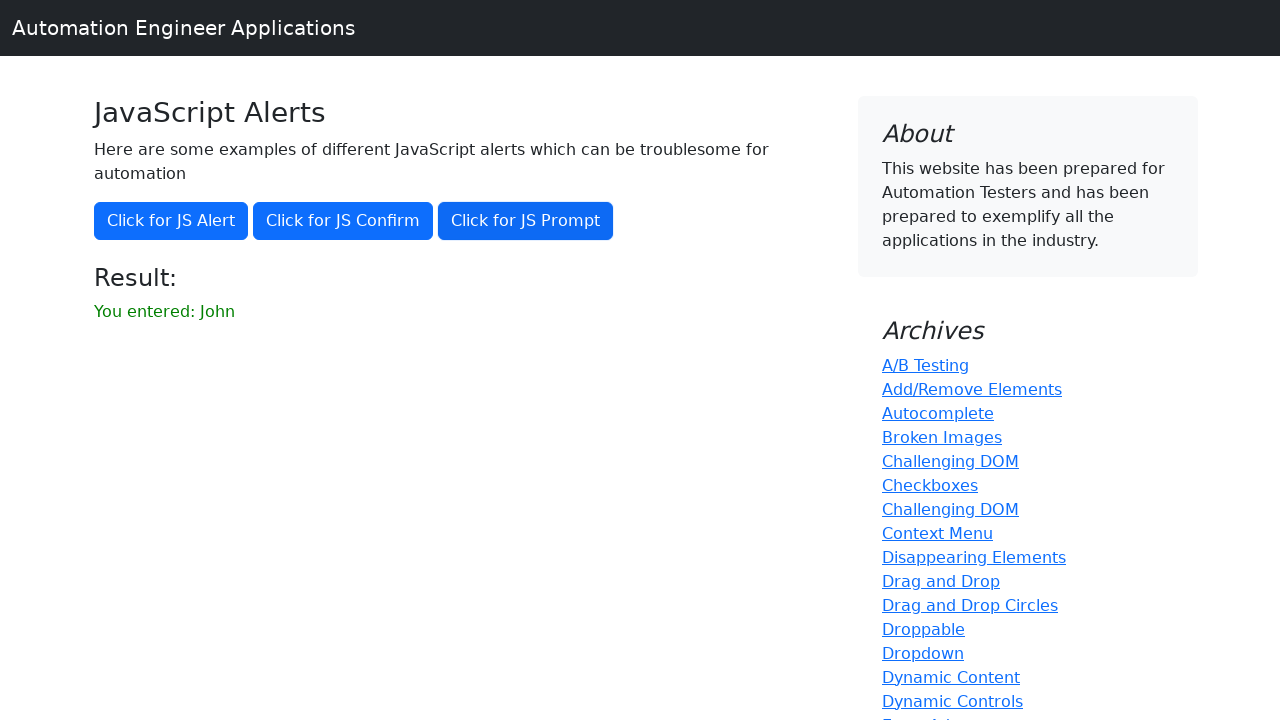

Located the result message element
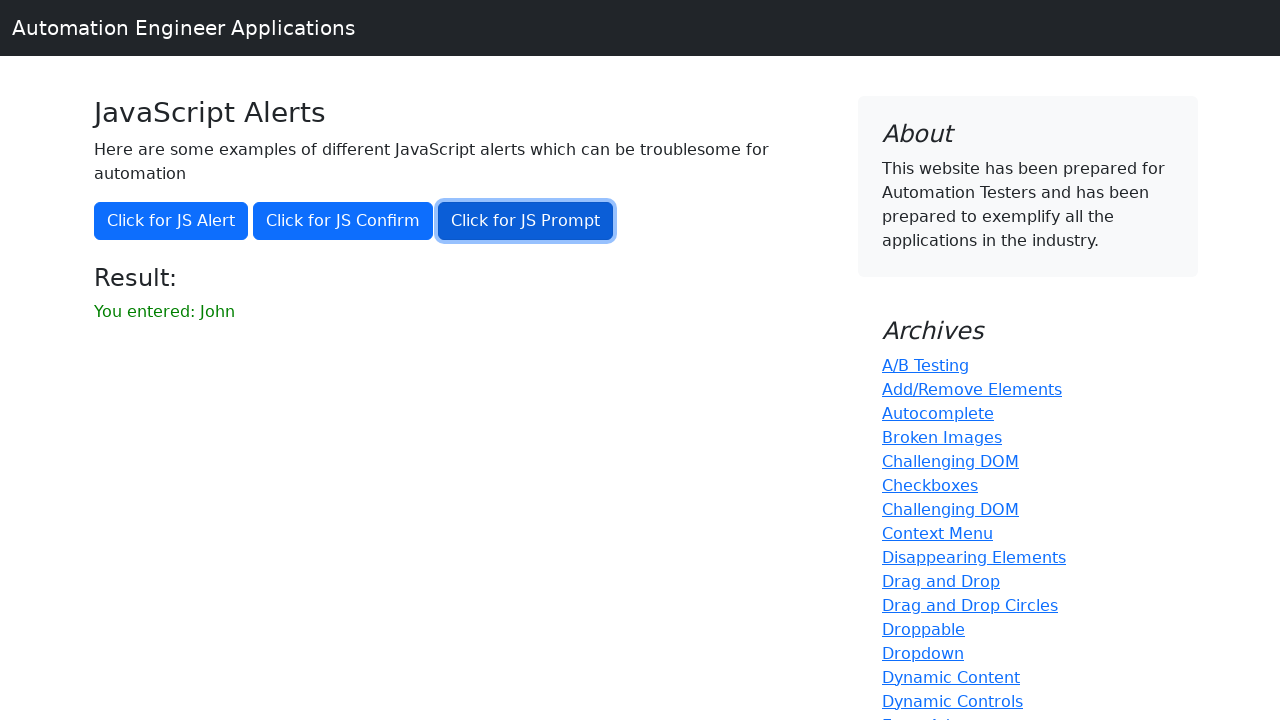

Waited 500ms for result to update
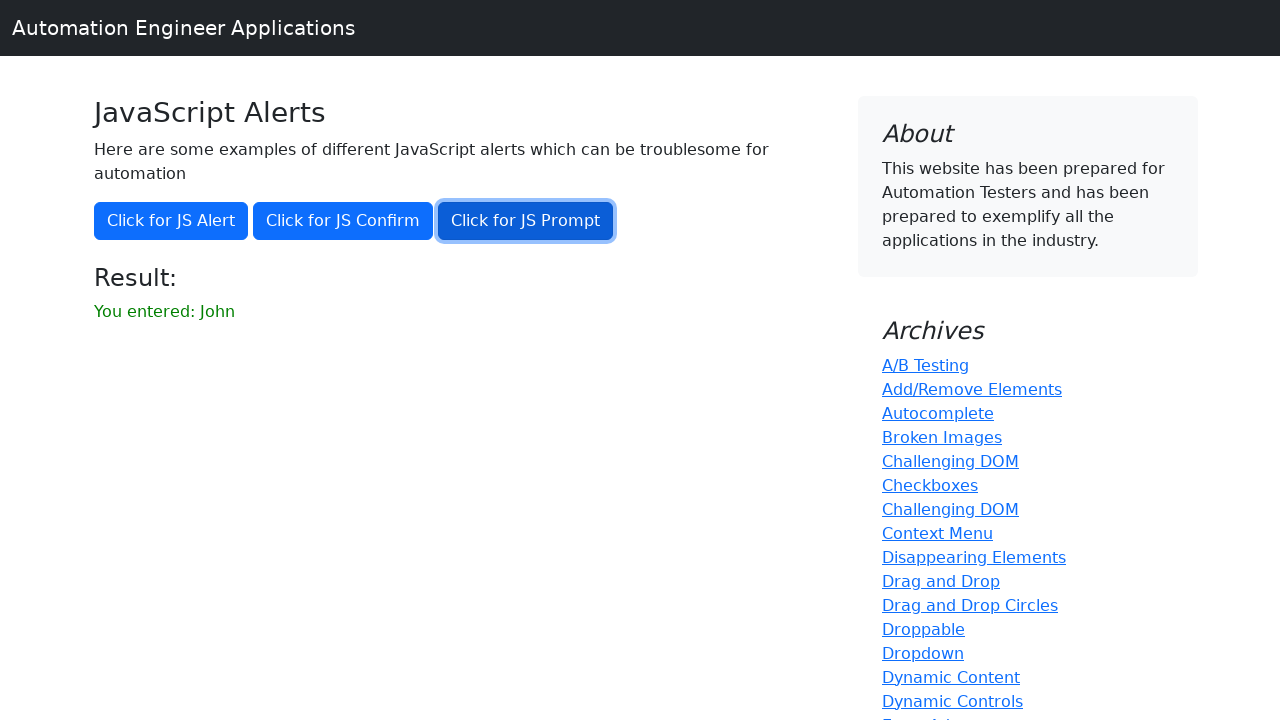

Verified that 'John' appears in the result message
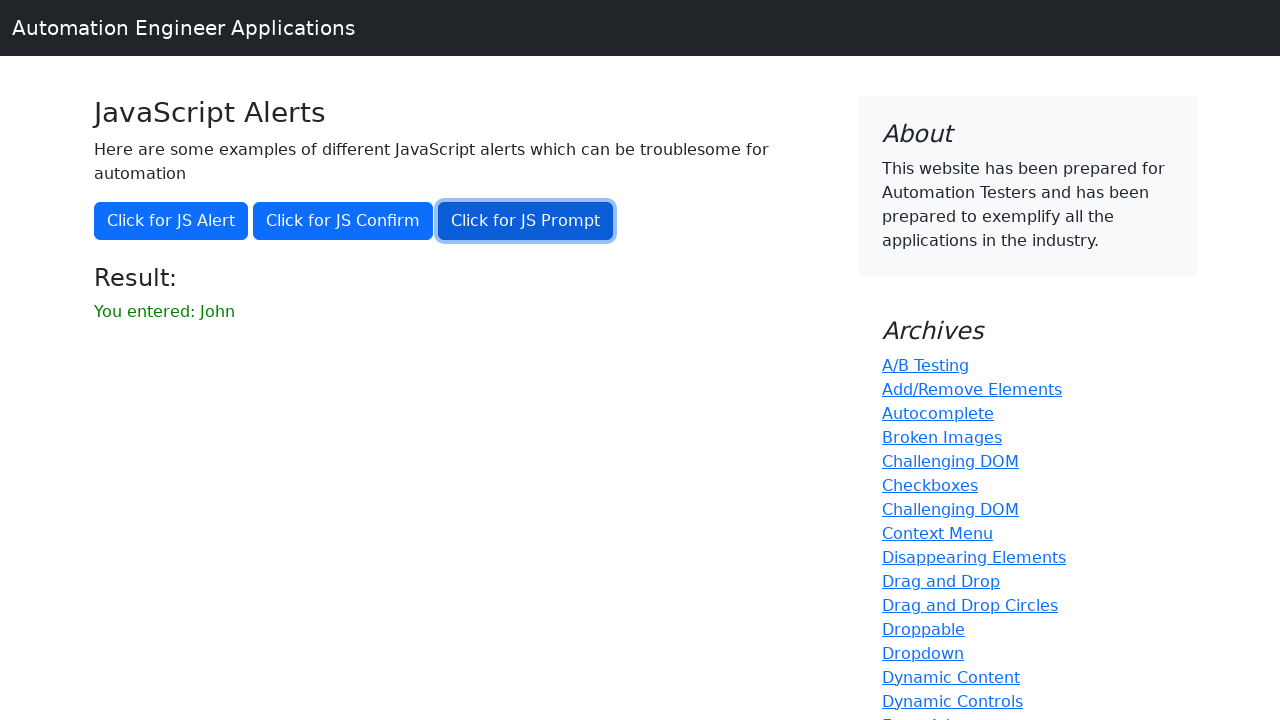

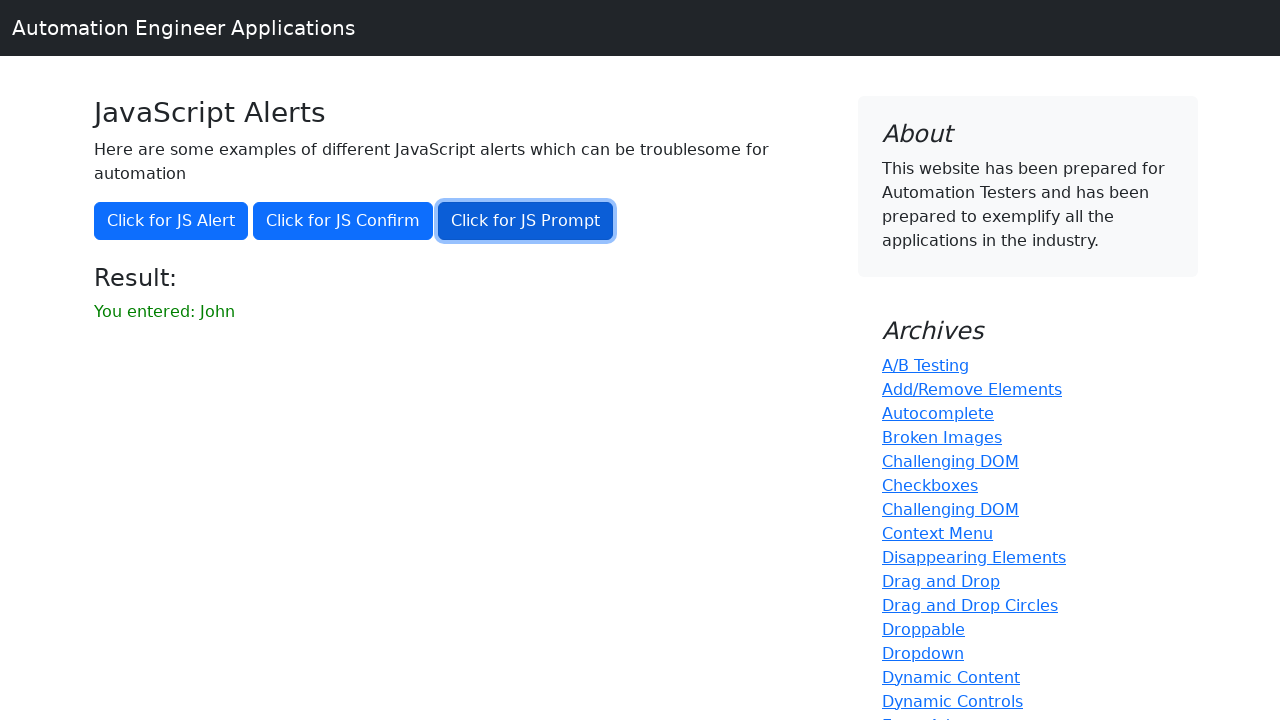